Navigates to the Apple BDR stock page on Investing.com (Brazil) and verifies that the stock price element loads correctly.

Starting URL: https://br.investing.com/equities/apple-inc-bdr

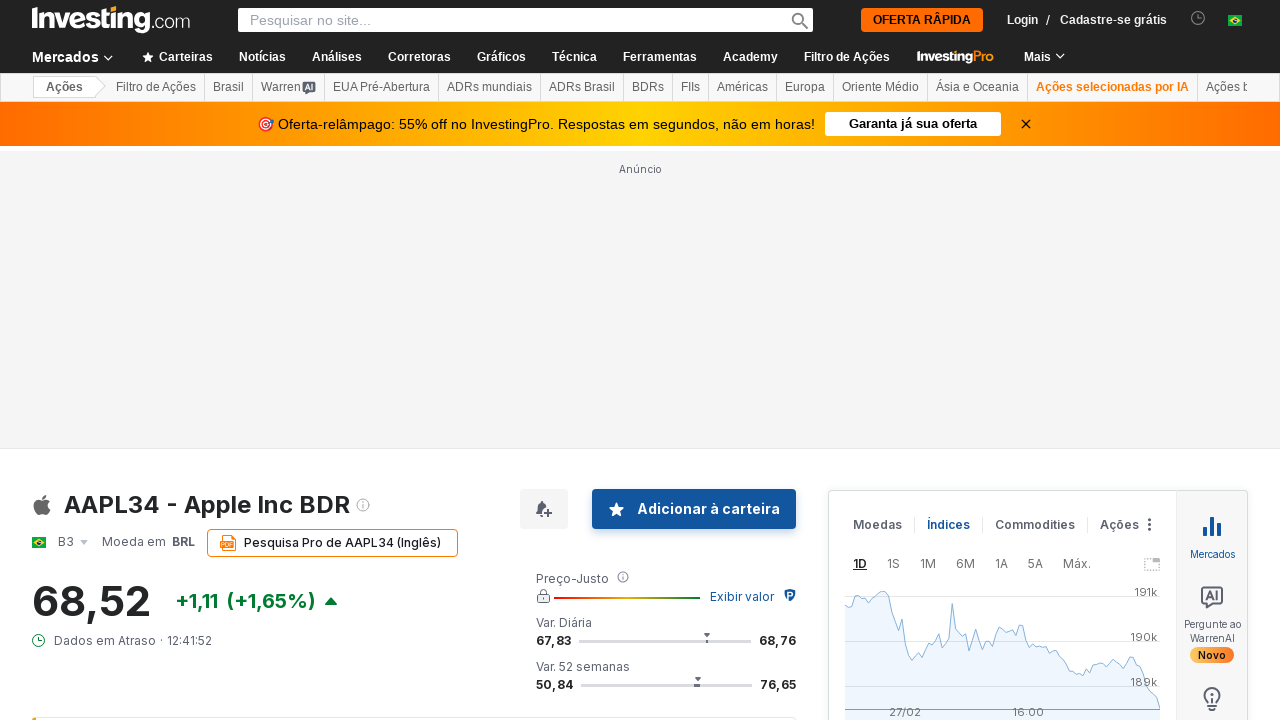

Navigated to Apple BDR stock page on Investing.com (Brazil)
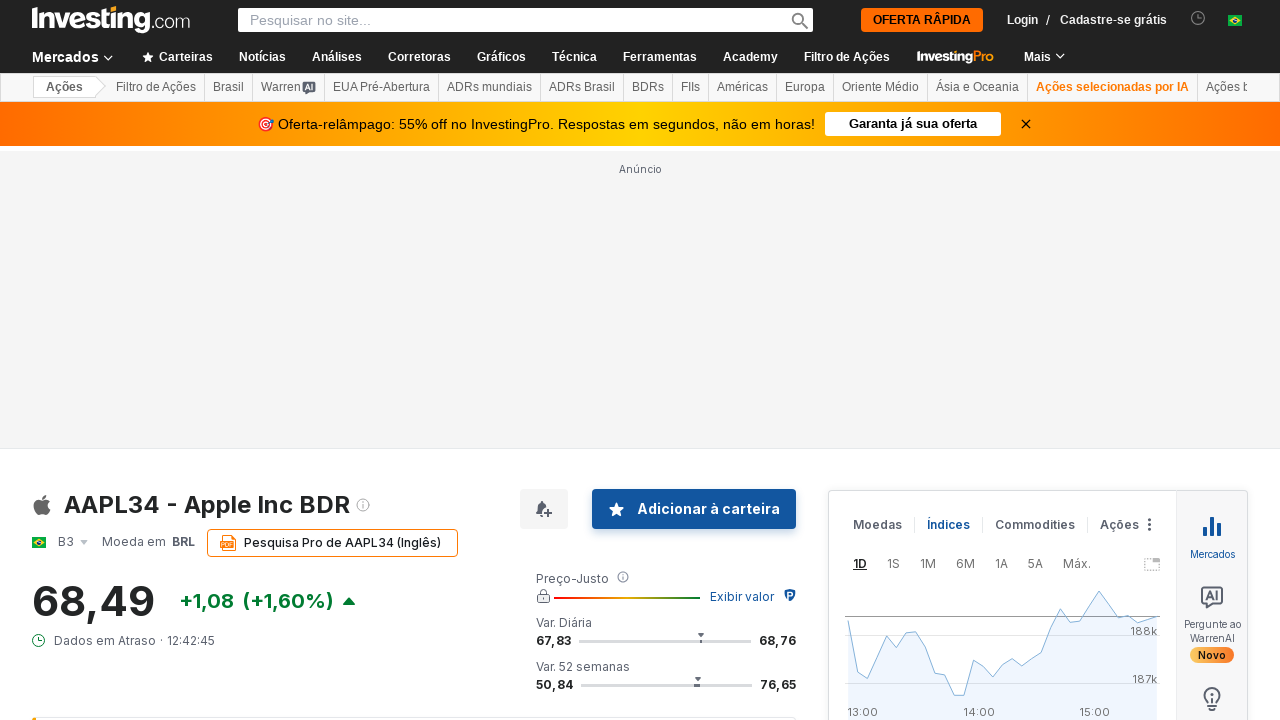

Stock price element loaded successfully
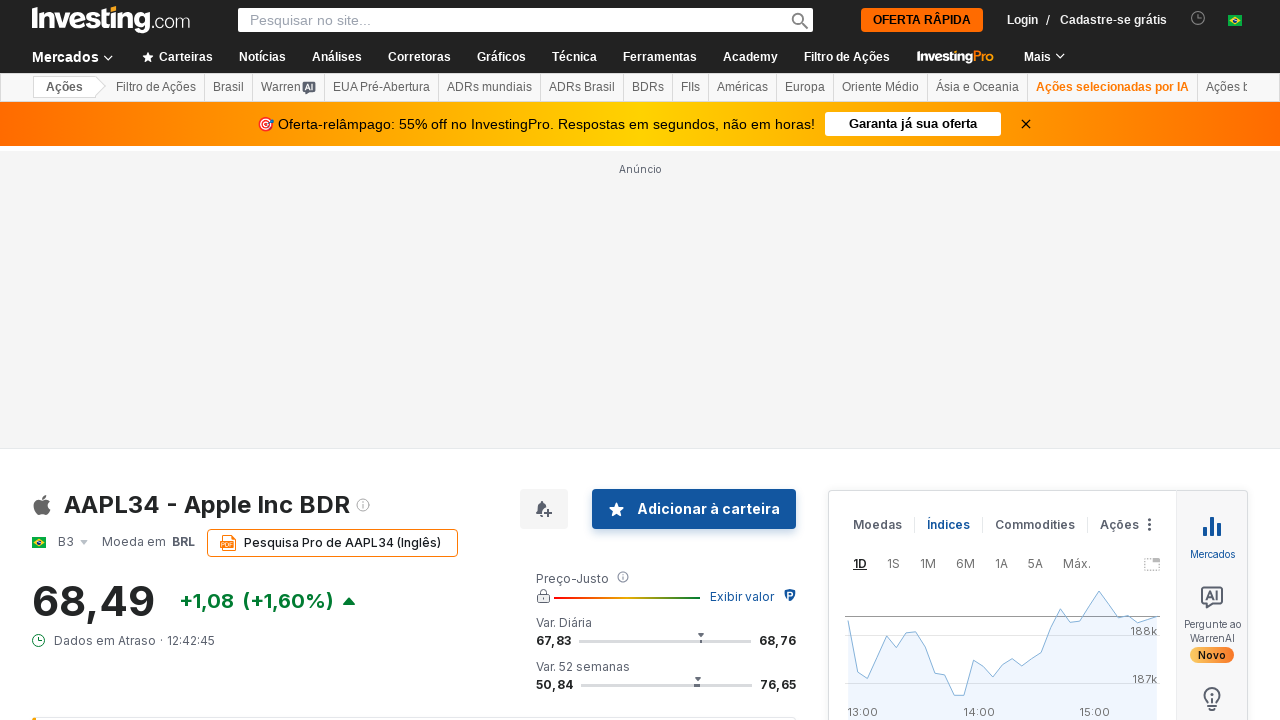

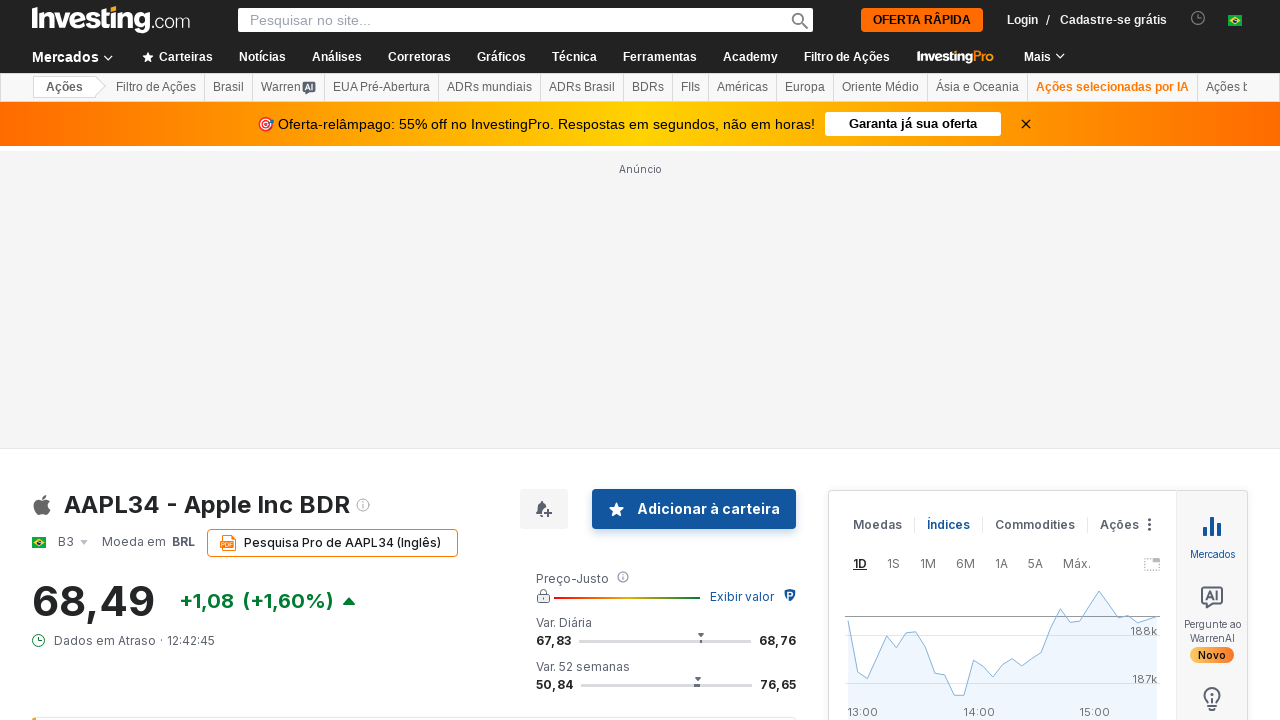